Tests file upload functionality on the jQuery File Upload demo page by locating the file input element and attempting to upload a file using the sendKeys/set_input_files method.

Starting URL: http://blueimp.github.io/jQuery-File-Upload/

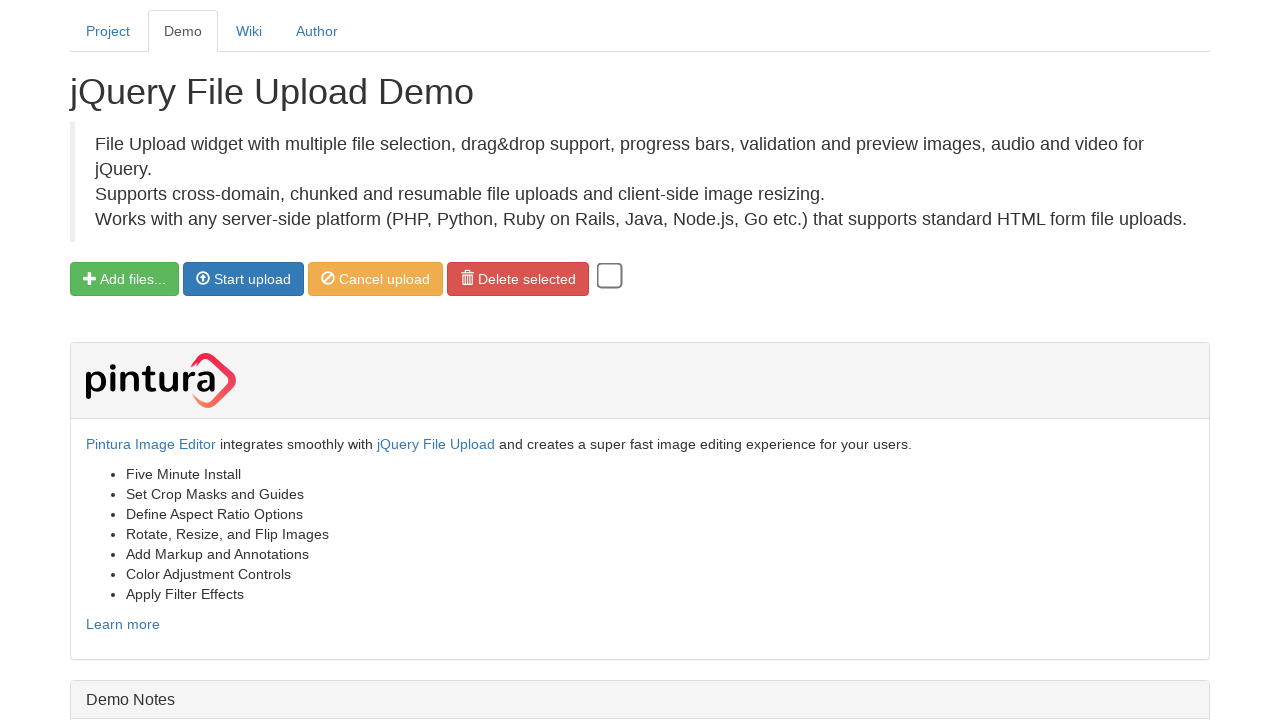

Waited for file input element to load
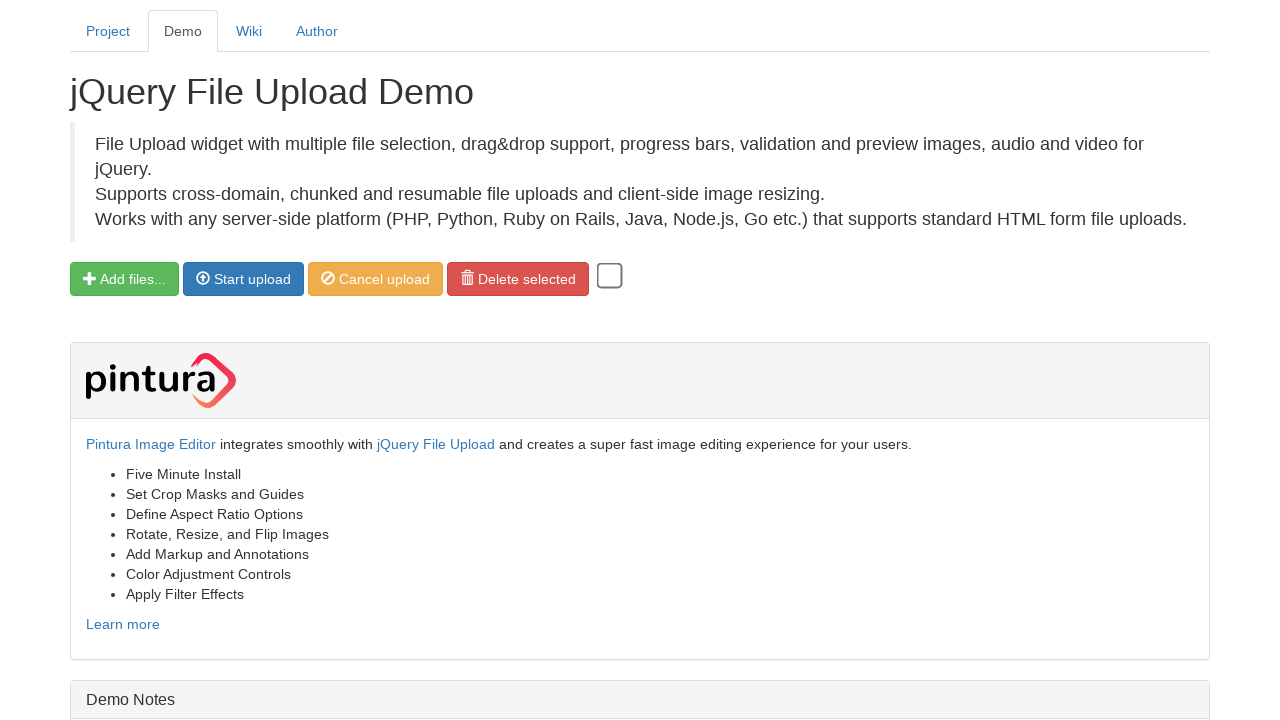

Located file input element
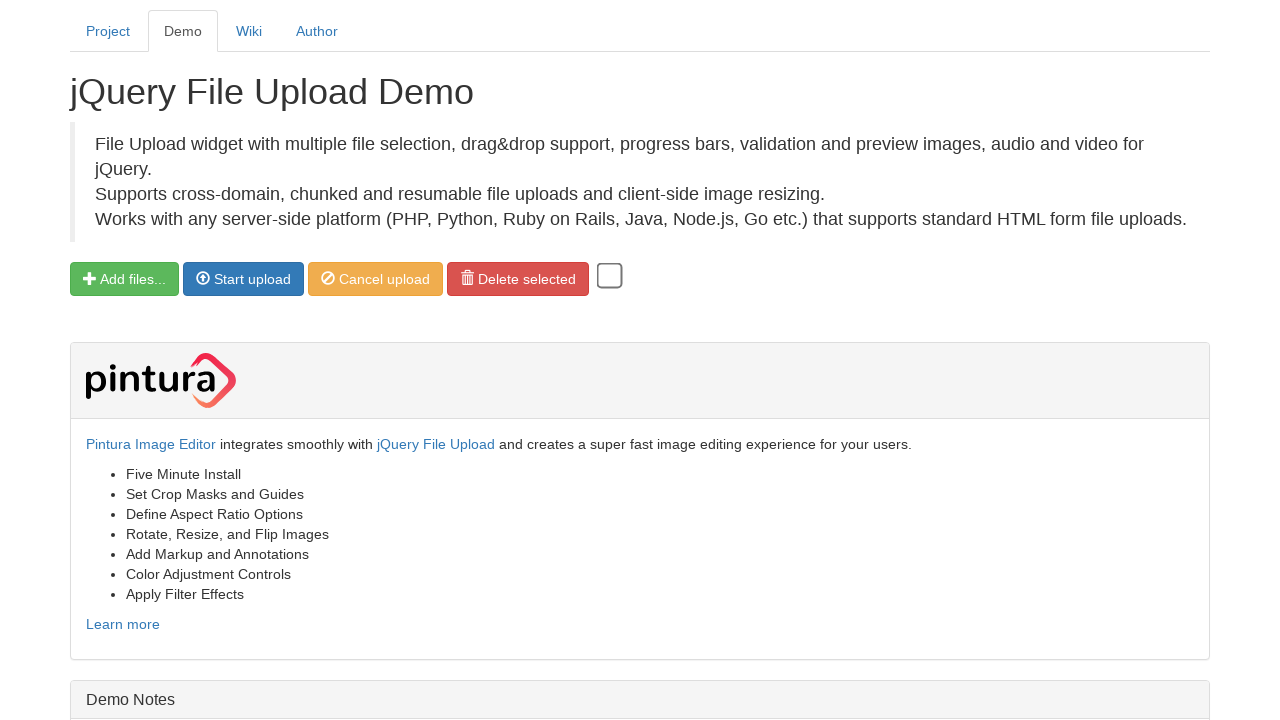

Created temporary test file
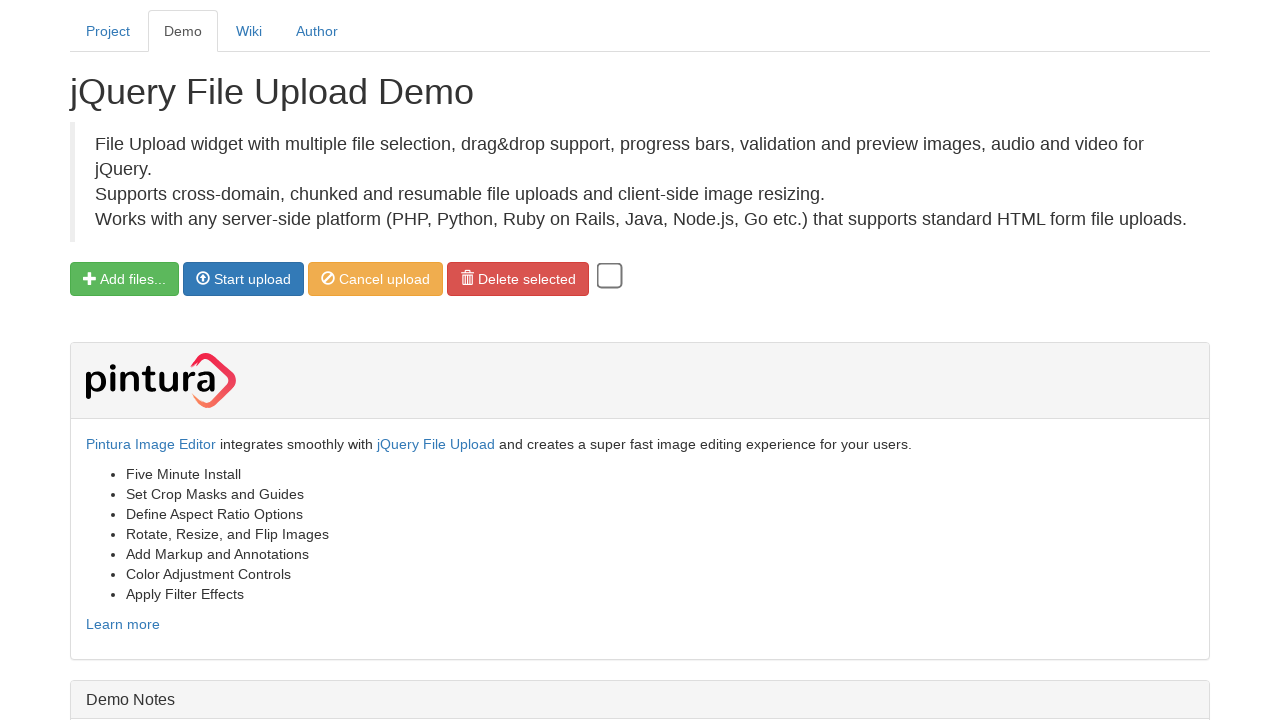

Set input files with temporary test file
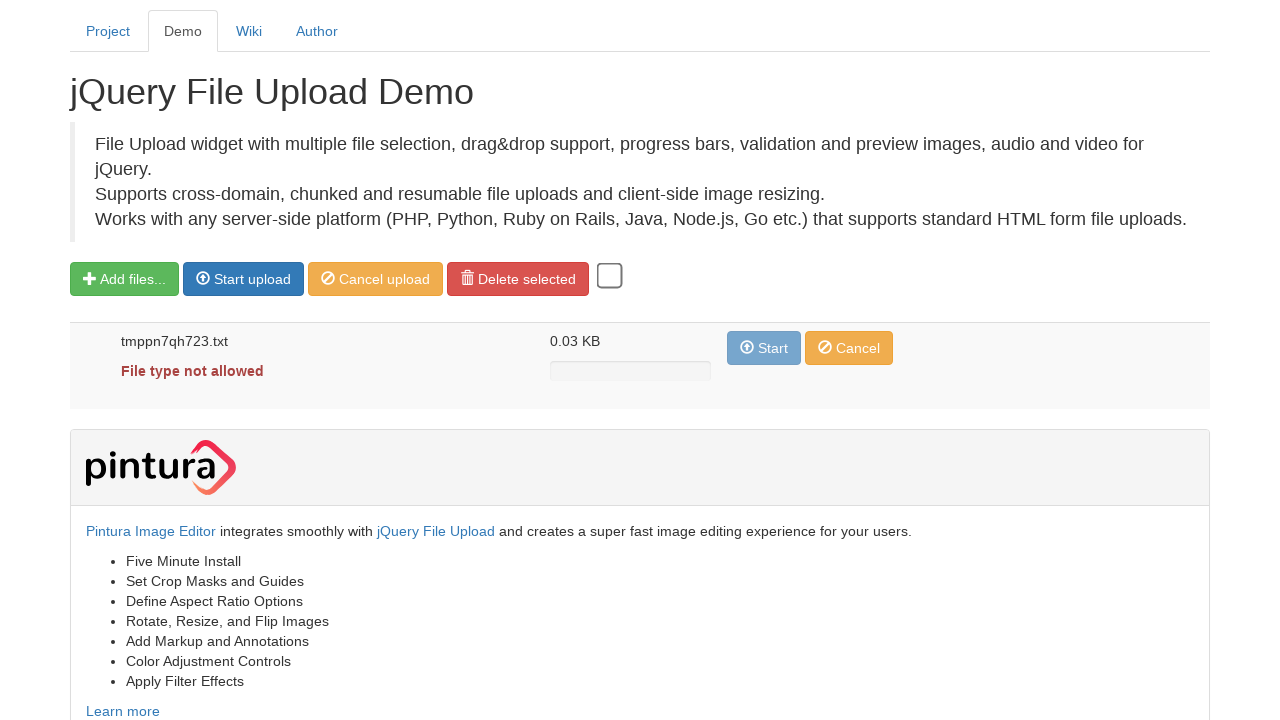

Waited for uploaded file to appear in upload list
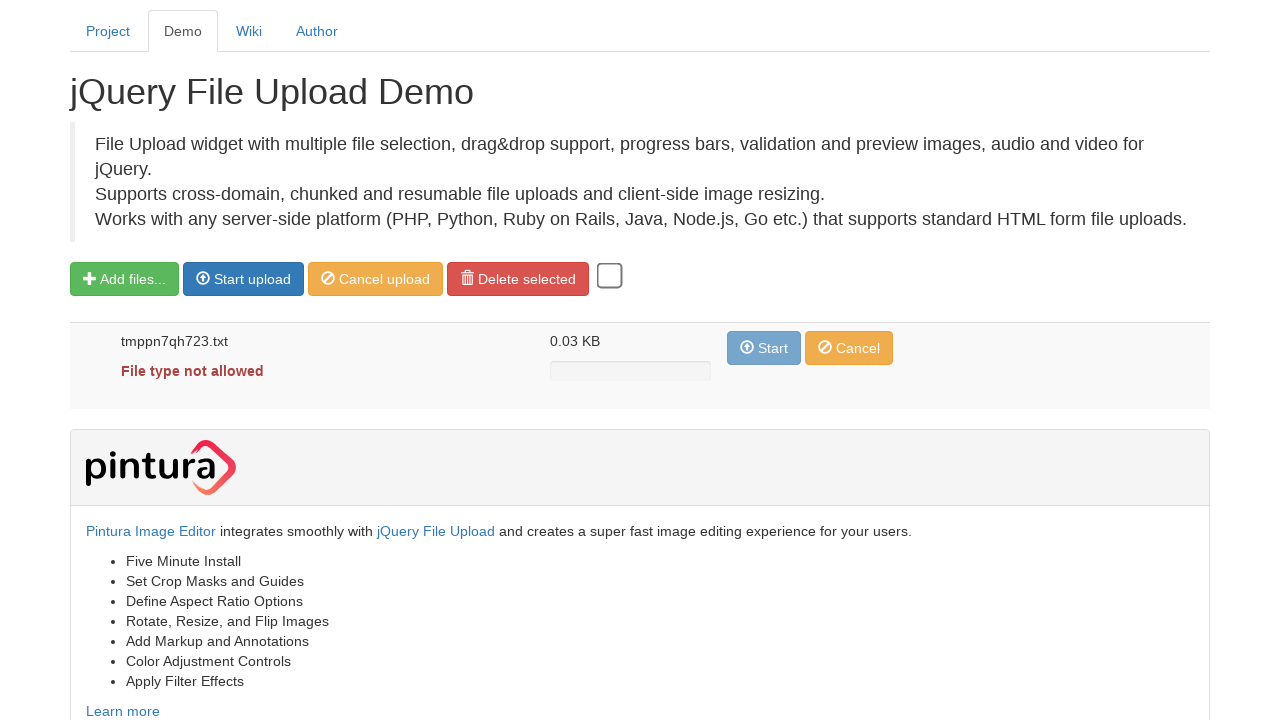

Cleaned up temporary test file
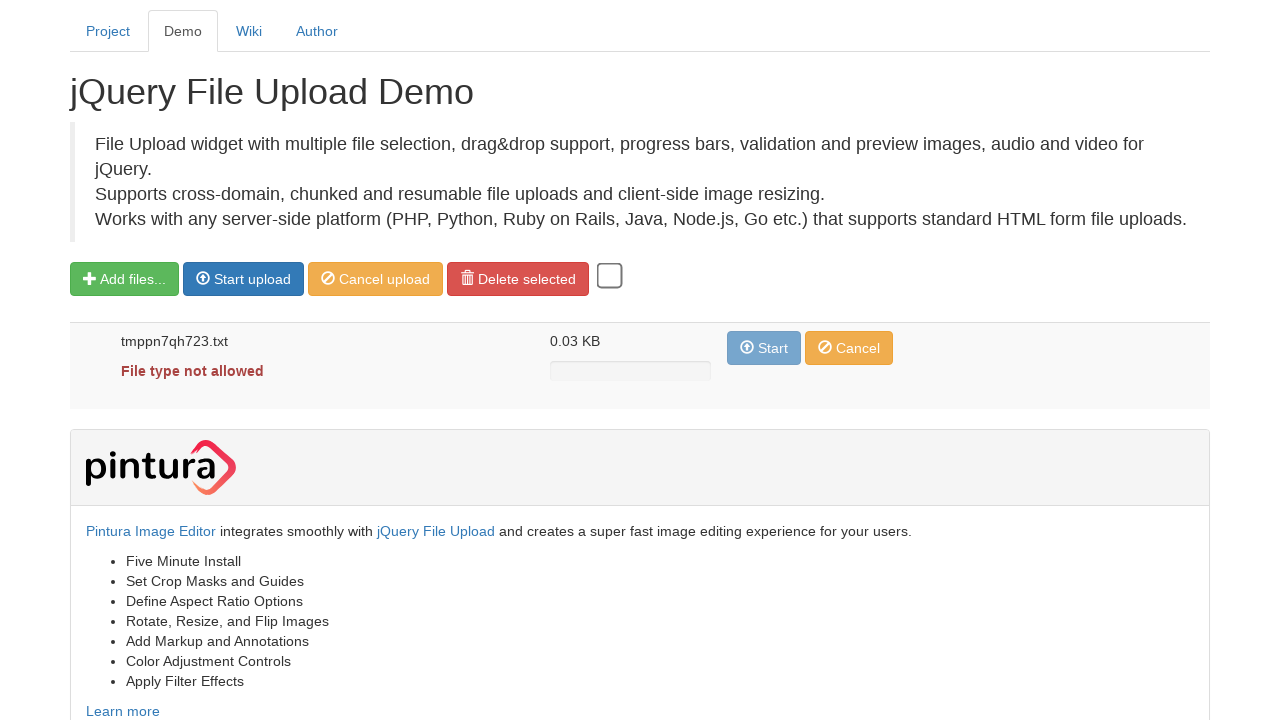

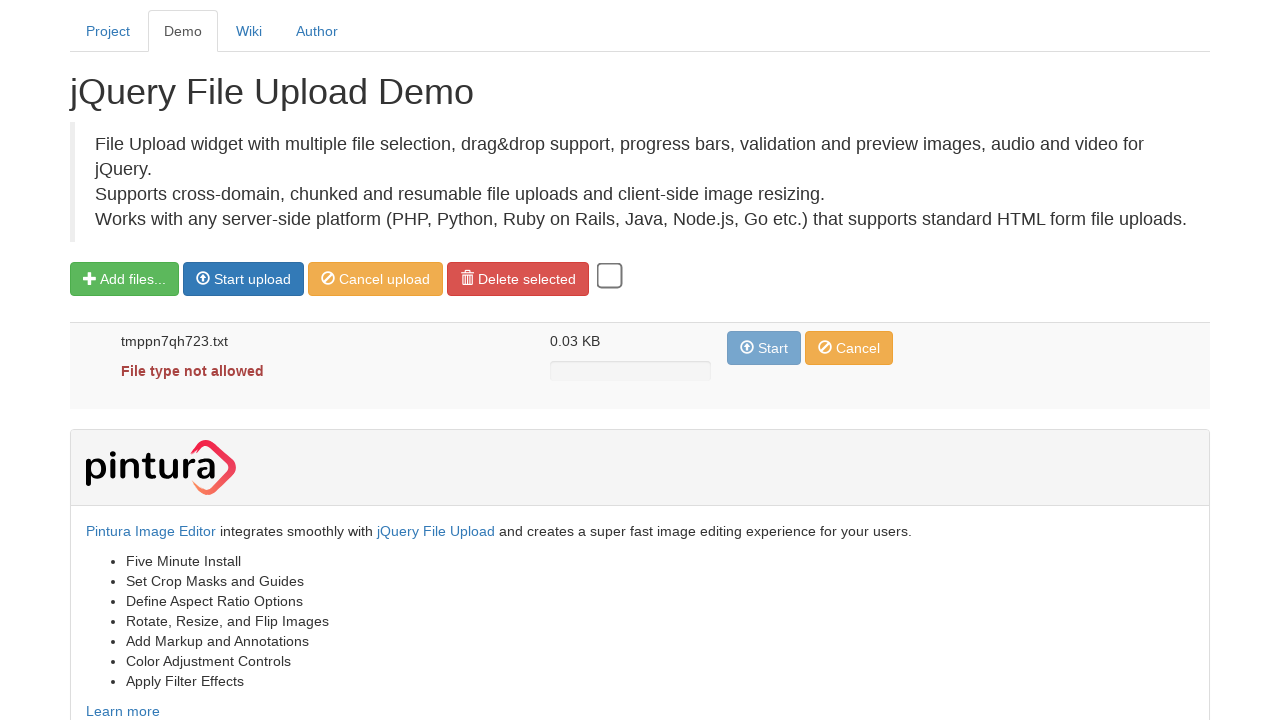